Tests a simple form by filling in first name, last name, city, and country fields, then submitting the form by clicking the submit button.

Starting URL: http://suninjuly.github.io/simple_form_find_task.html

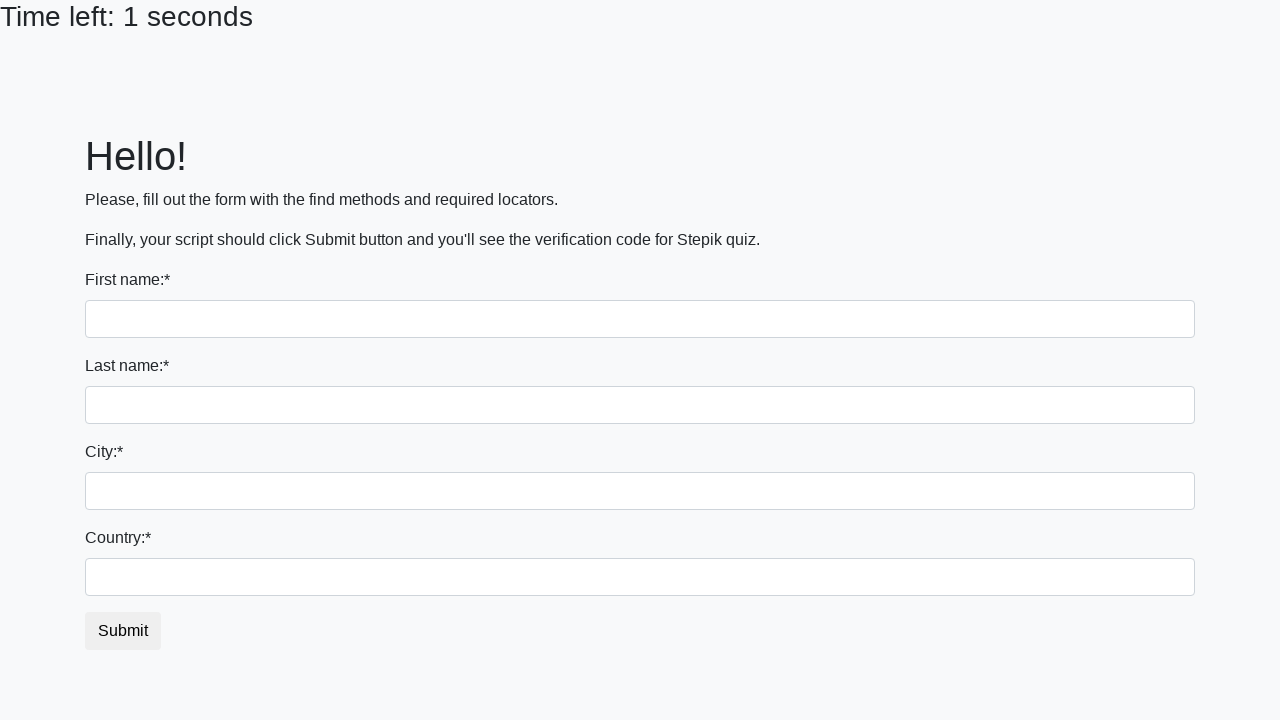

Filled first name field with 'Ivan' on input:first-of-type
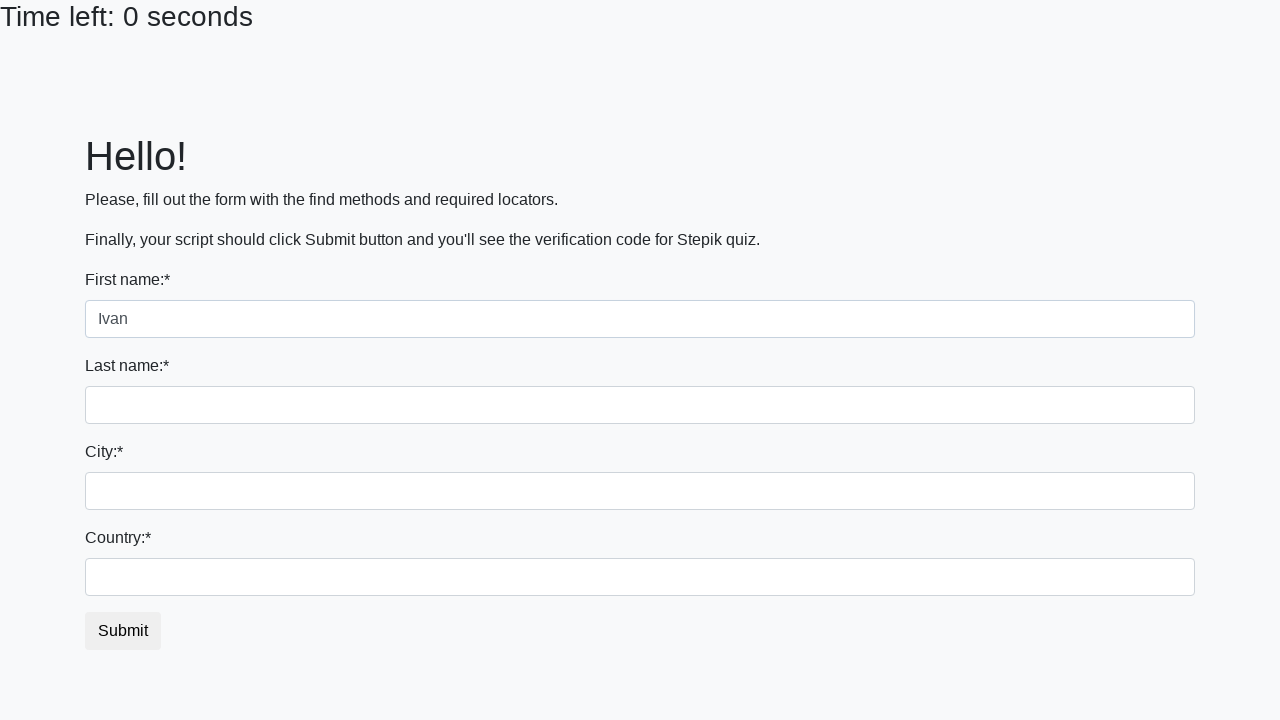

Filled last name field with 'Petrov' on input[name='last_name']
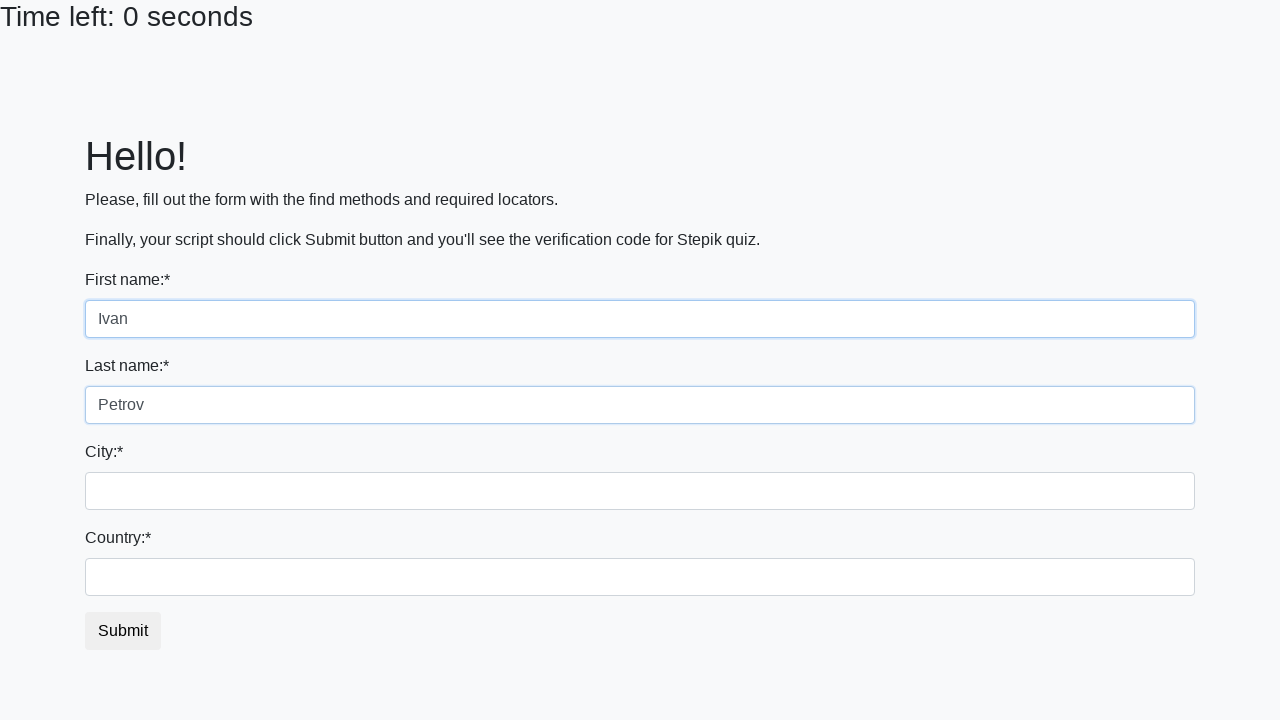

Filled city field with 'Smolensk' on .form-control.city
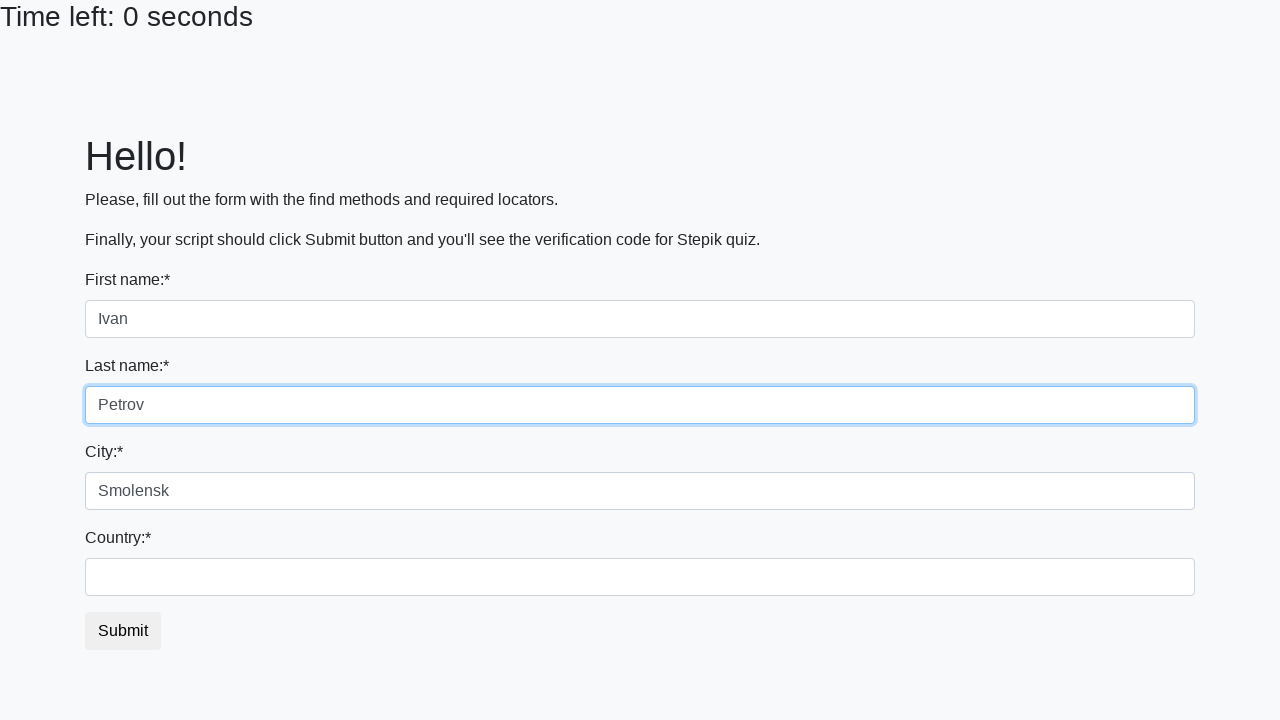

Filled country field with 'Russia' on #country
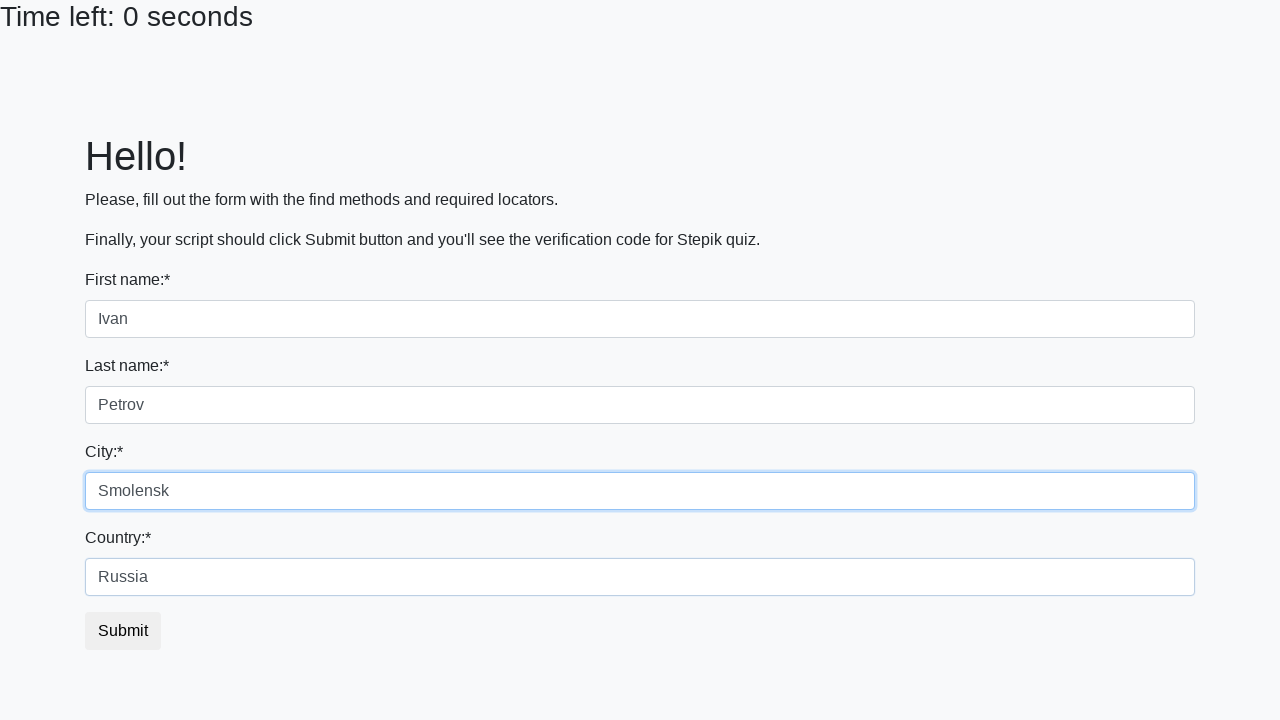

Clicked submit button to submit the form at (123, 631) on button.btn
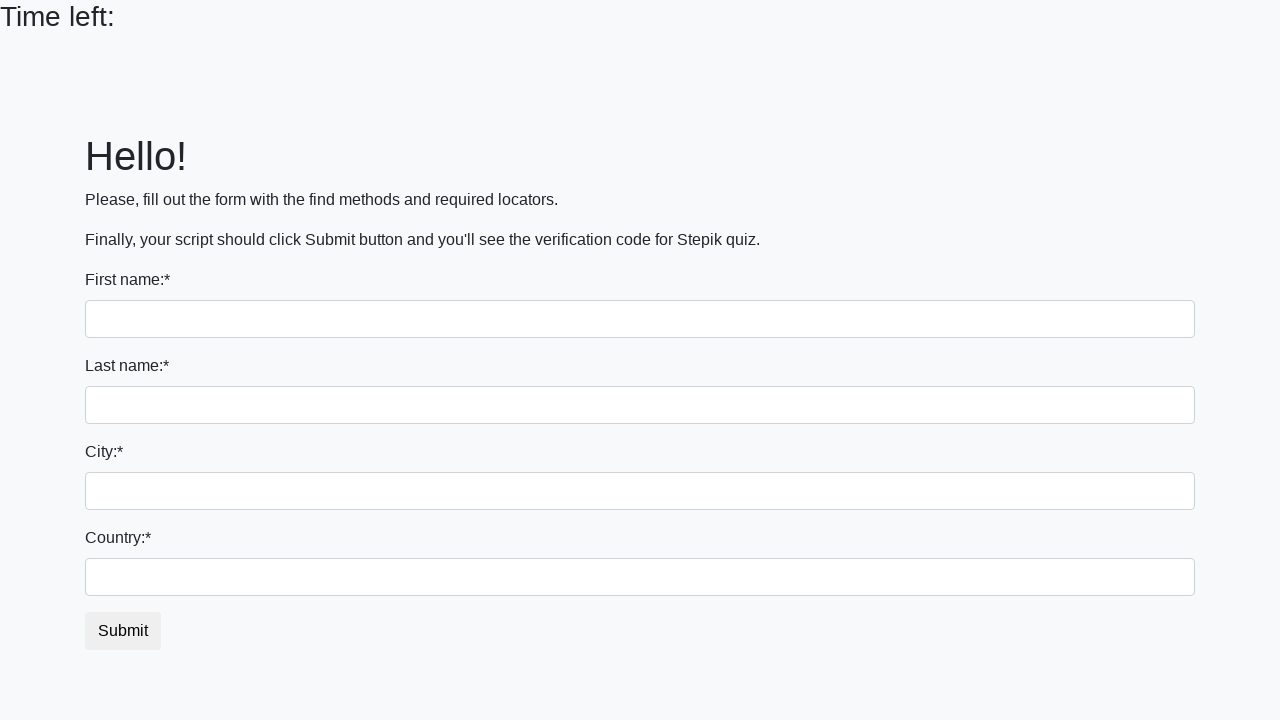

Waited for form submission to complete
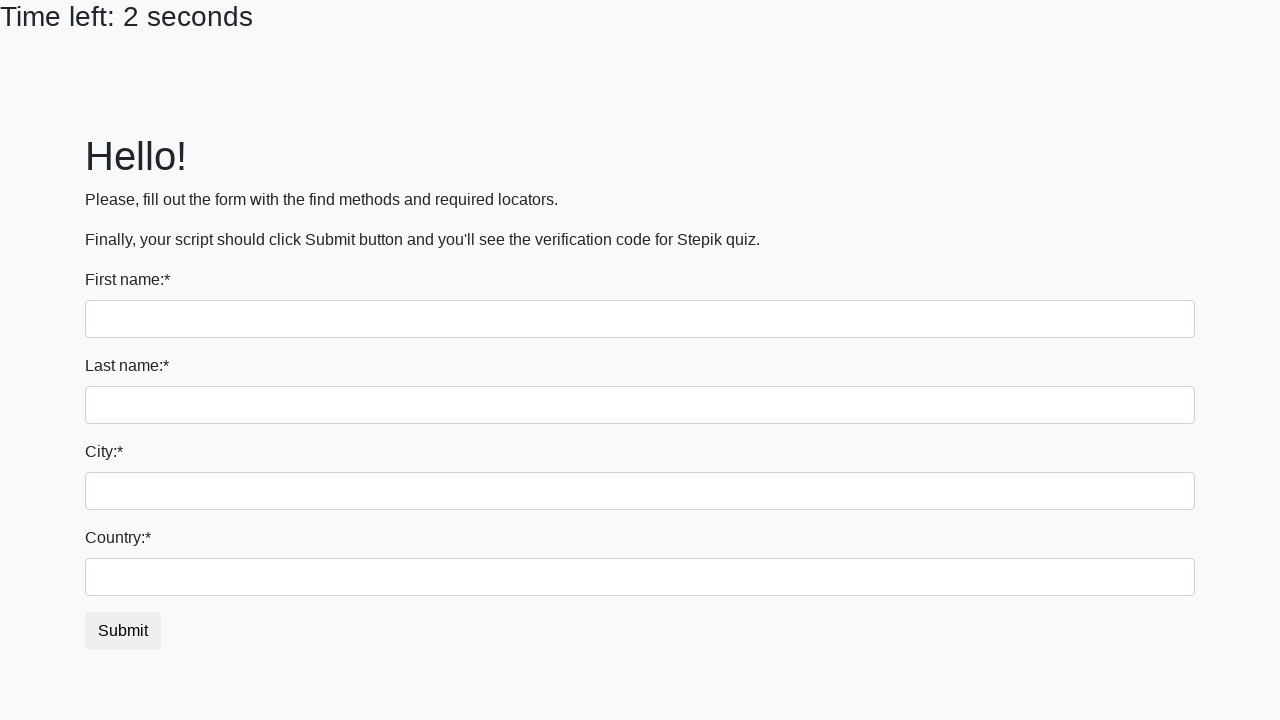

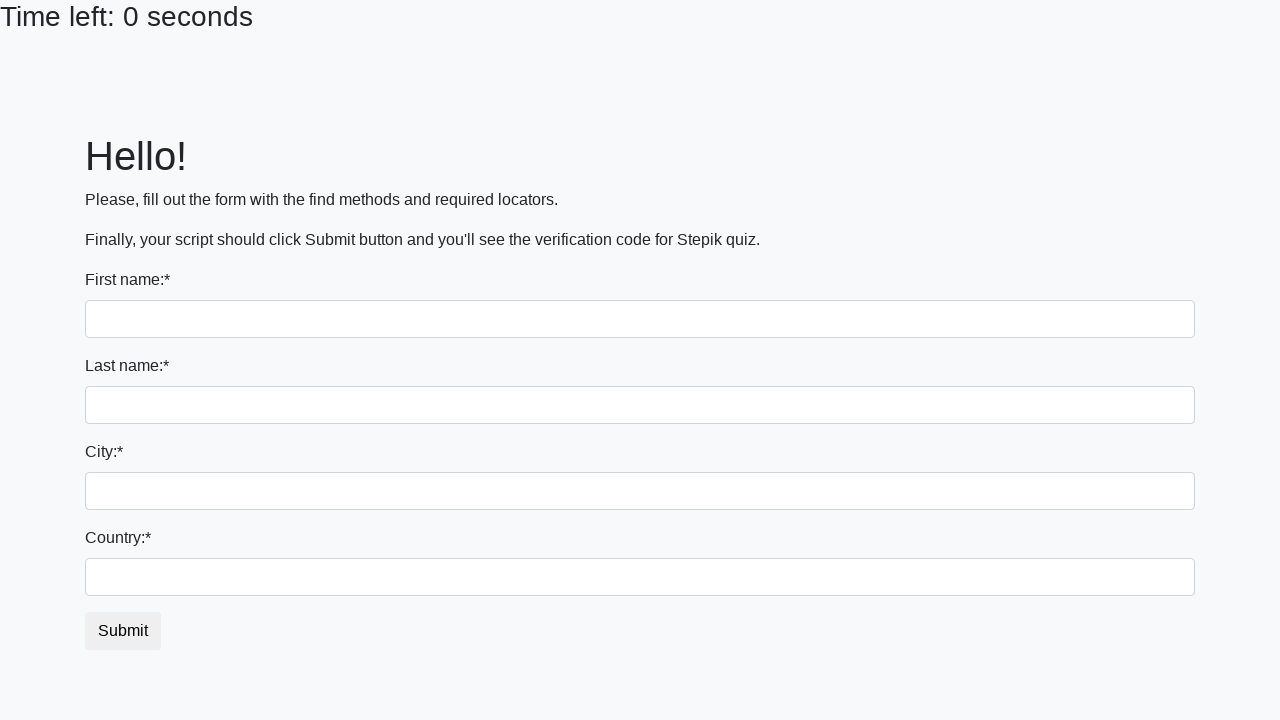